Navigates to a table demonstration page on leafground.com and scrolls to the bottom of the page to view all content

Starting URL: https://leafground.com/table.xhtml

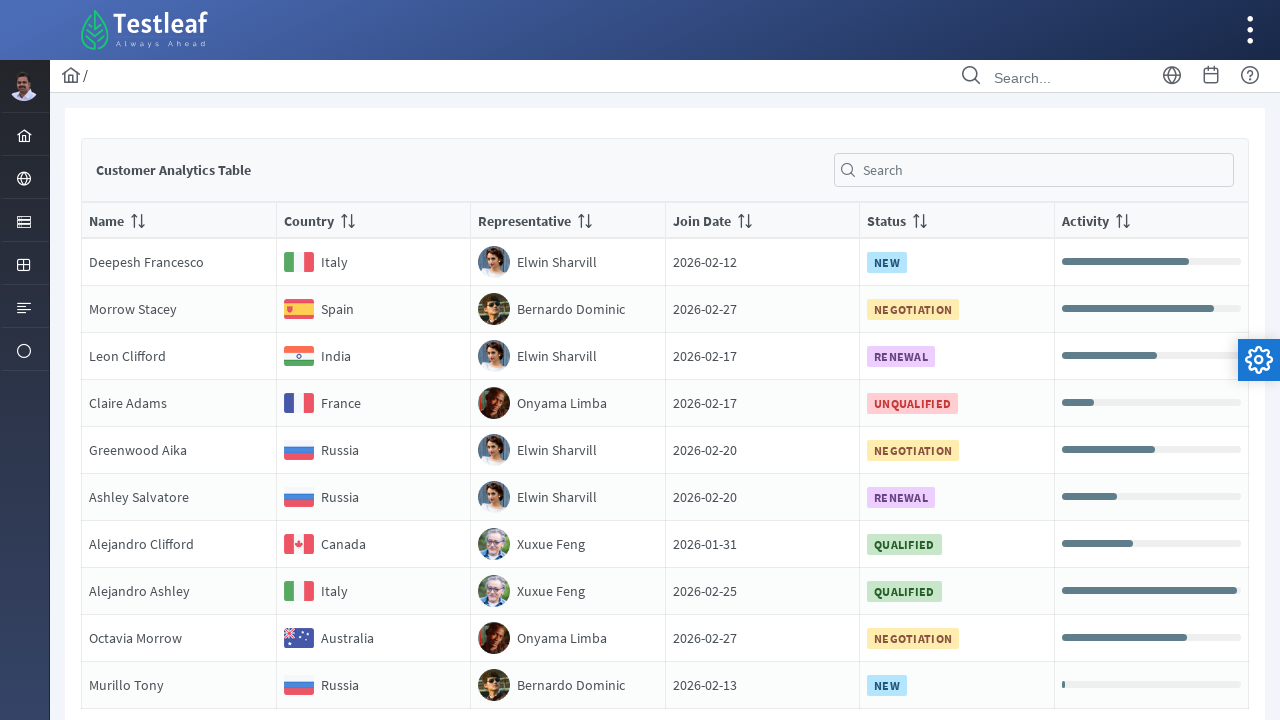

Scrolled to the bottom of the table page to view all content
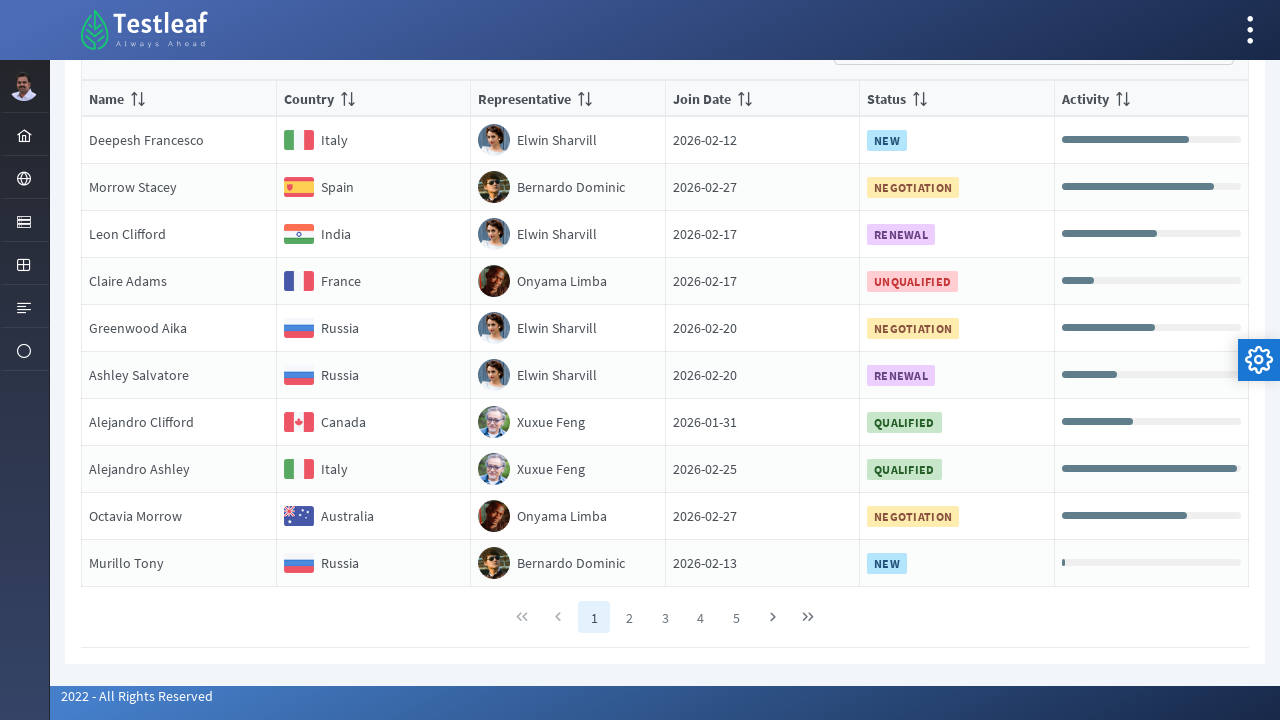

Waited for lazy-loaded content to appear after scrolling
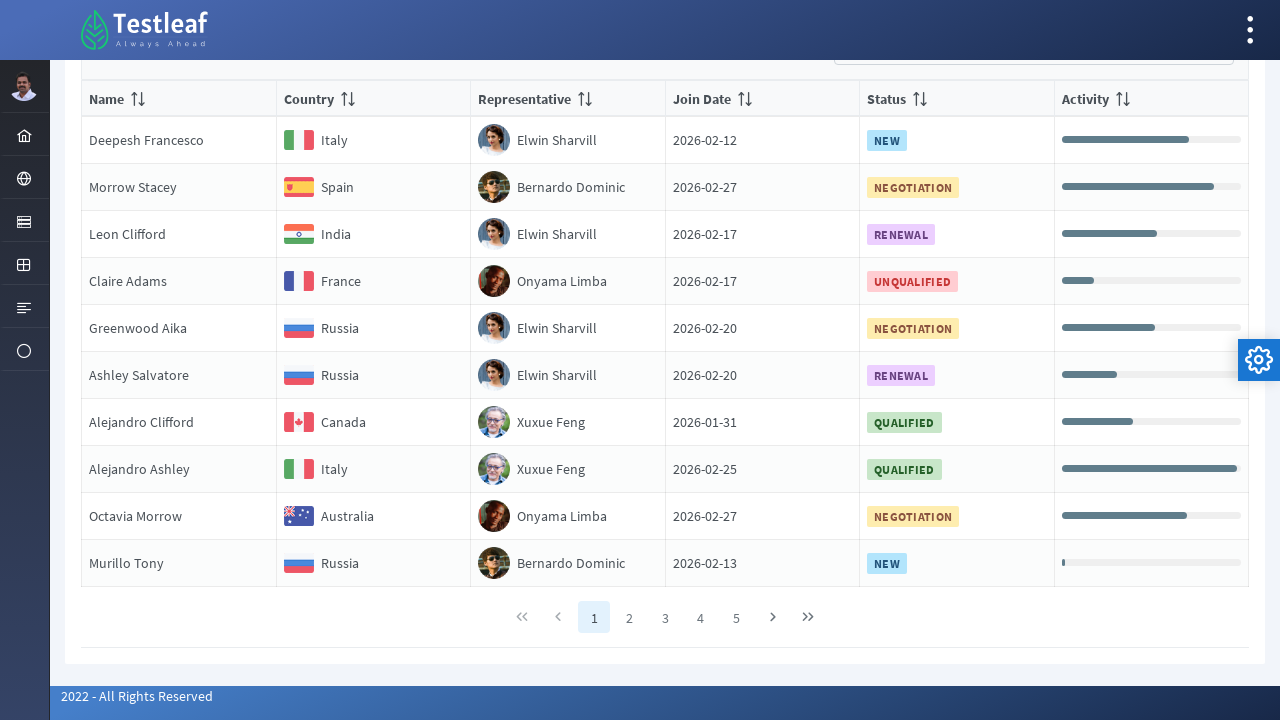

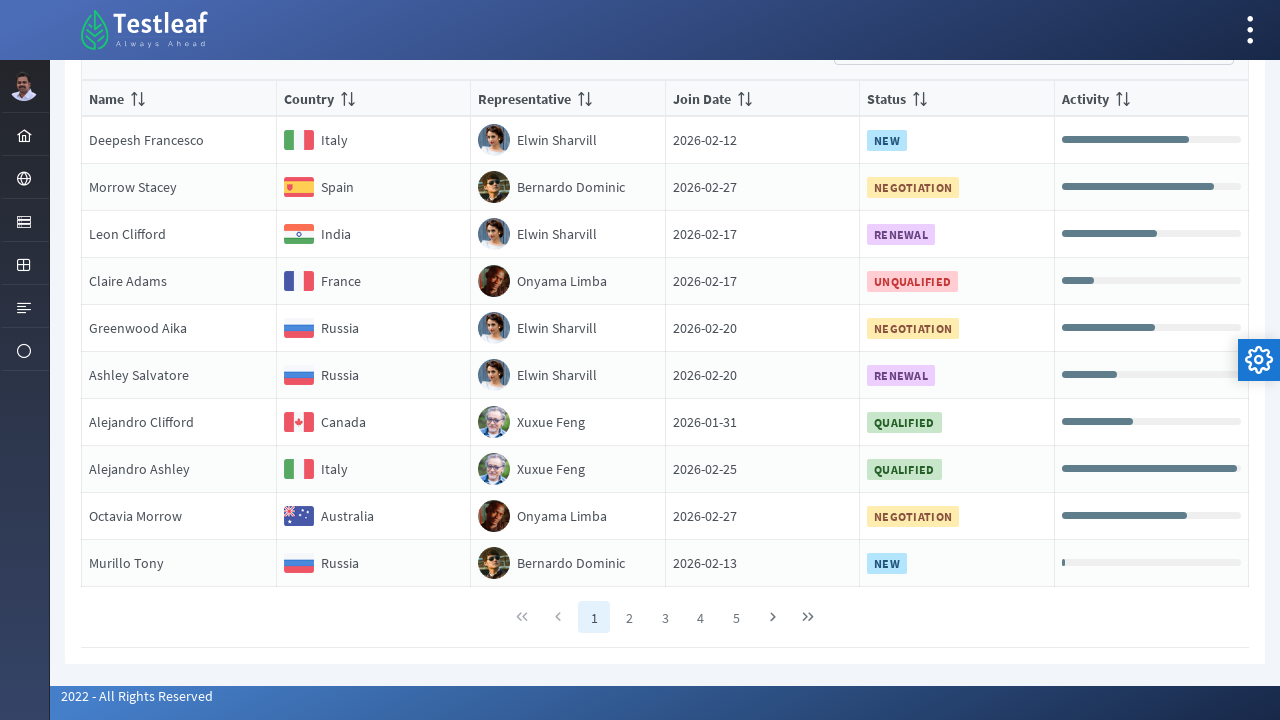